Tests context menu functionality by right-clicking on hot-spot area and verifying alert message

Starting URL: https://the-internet.herokuapp.com/

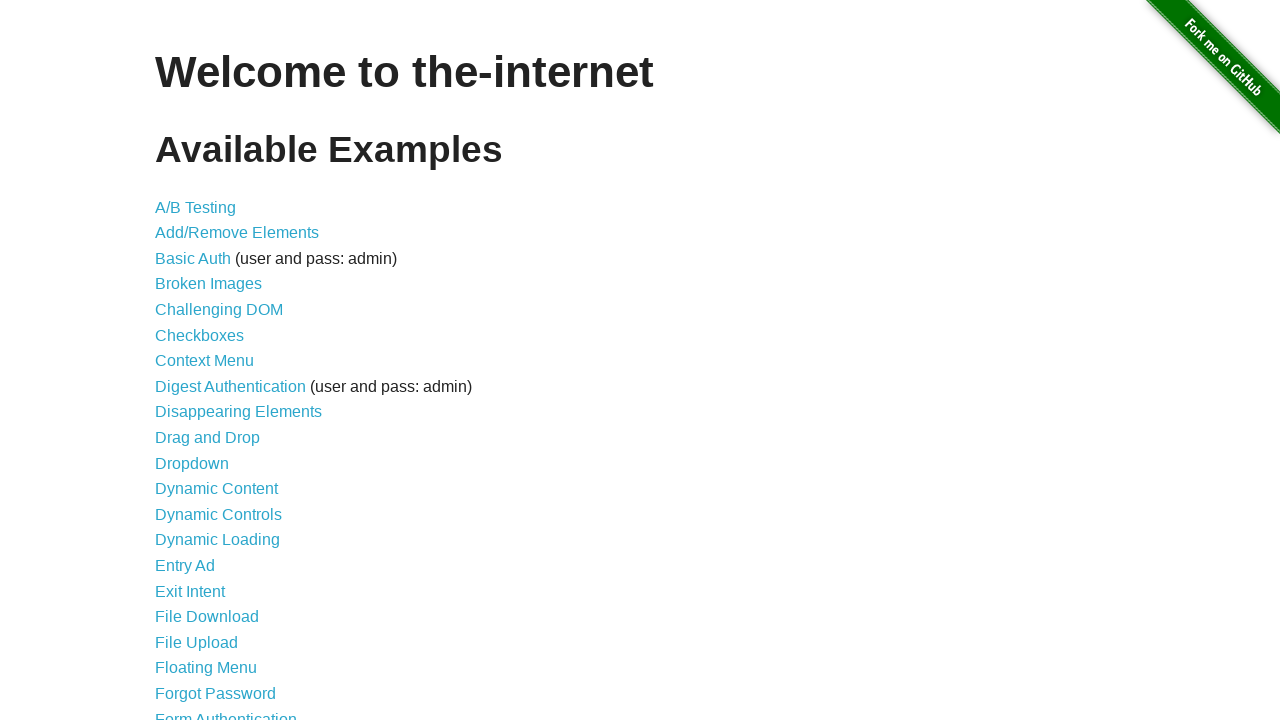

Clicked on Context Menu link at (204, 361) on a:has-text('Context Menu')
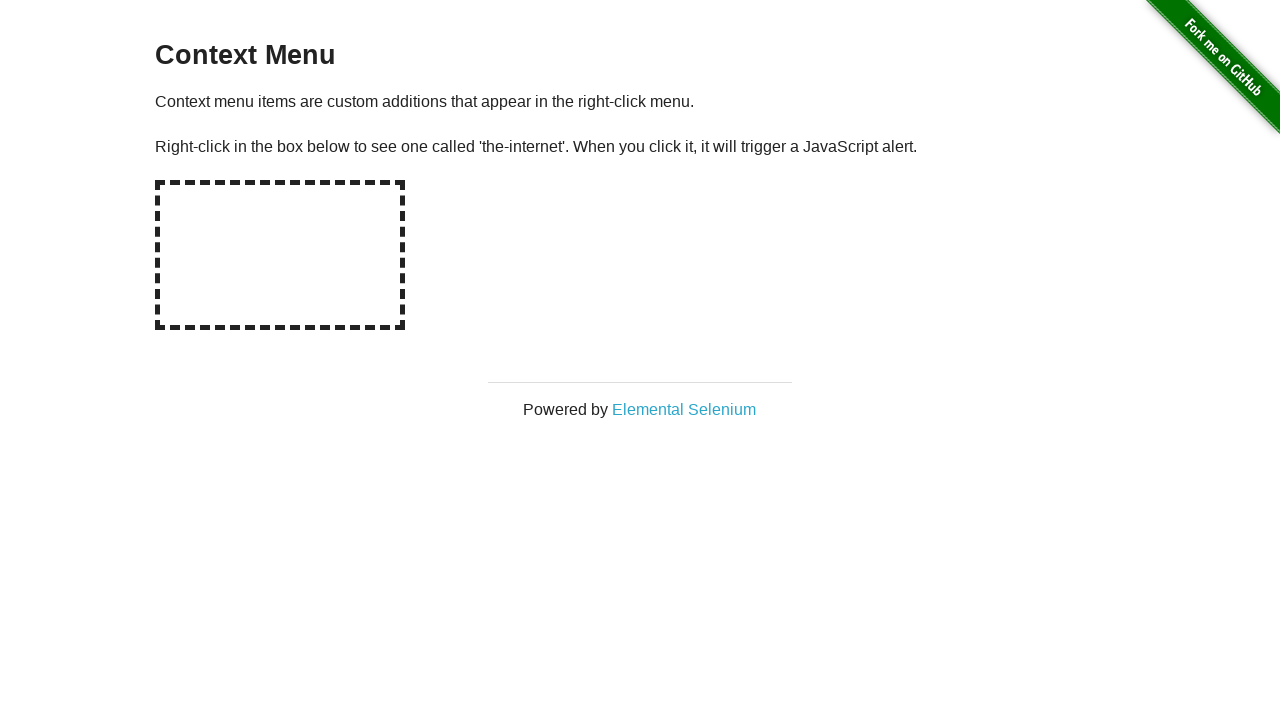

Right-clicked on hot-spot area to trigger context menu at (280, 255) on #hot-spot
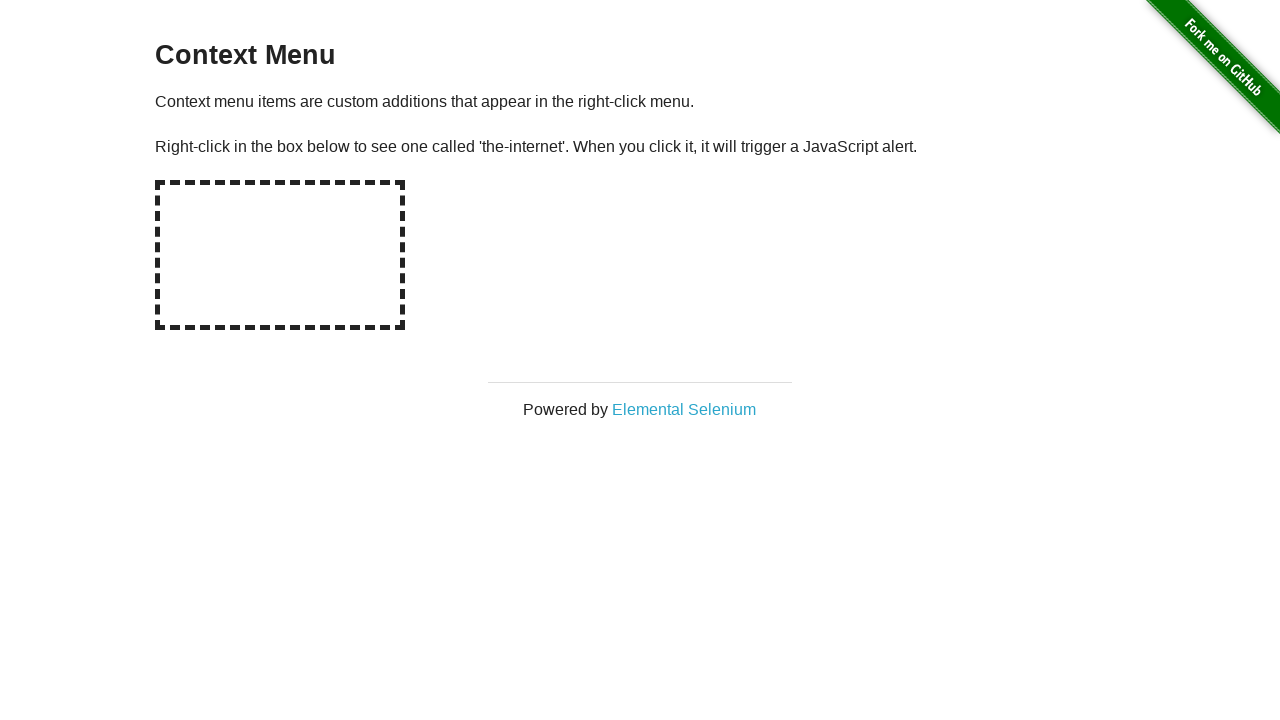

Set up alert dialog handler to accept alerts
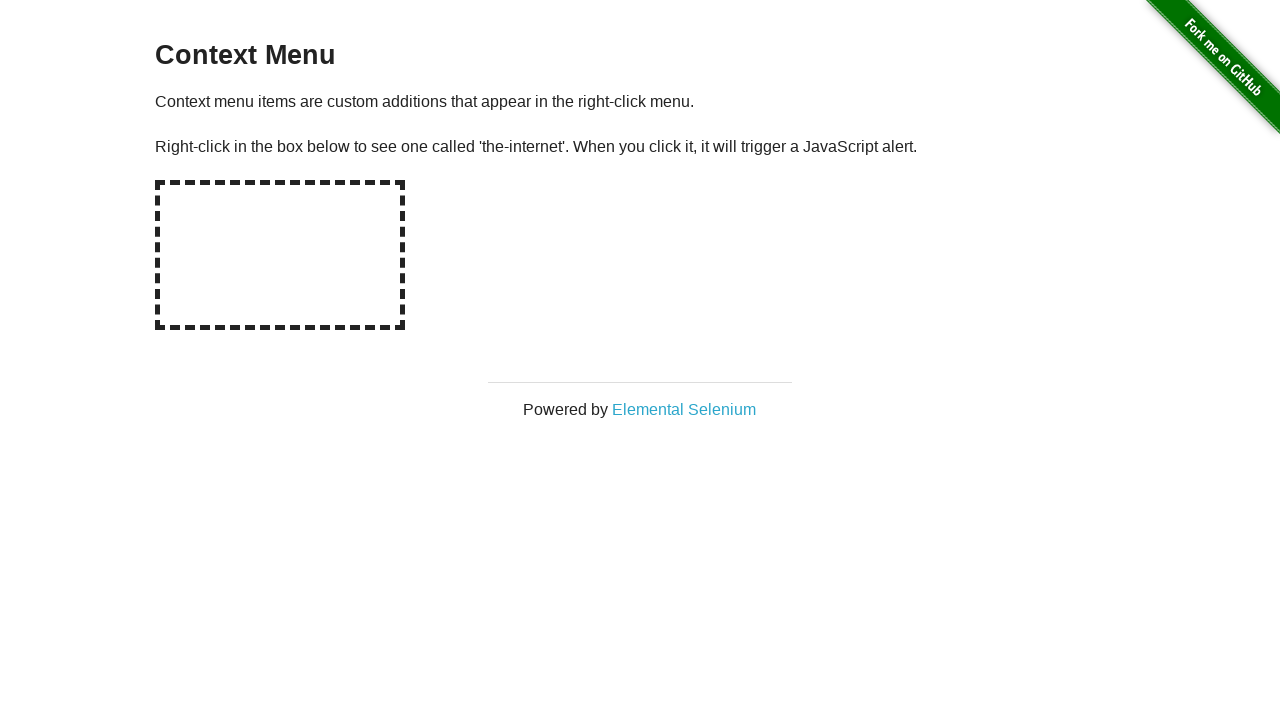

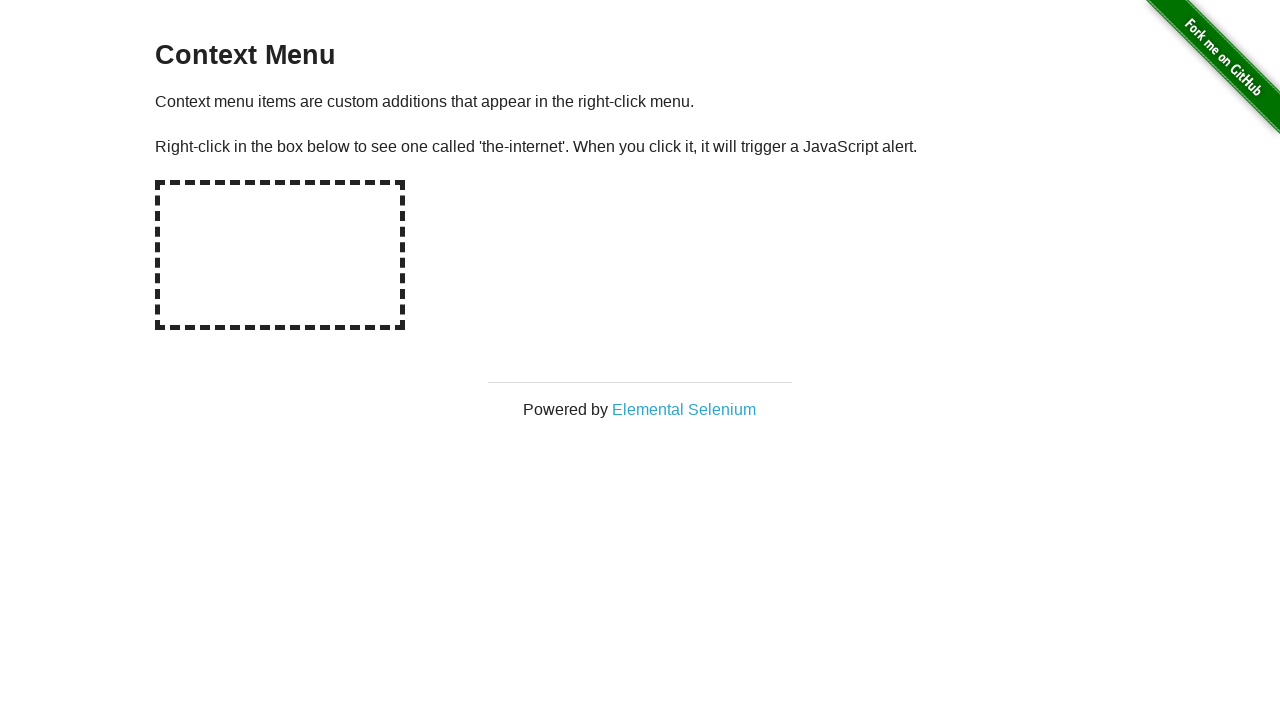